Tests dropdown selection functionality by selecting year, month, and day from respective dropdown menus

Starting URL: https://testcenter.techproeducation.com/index.php?page=dropdown

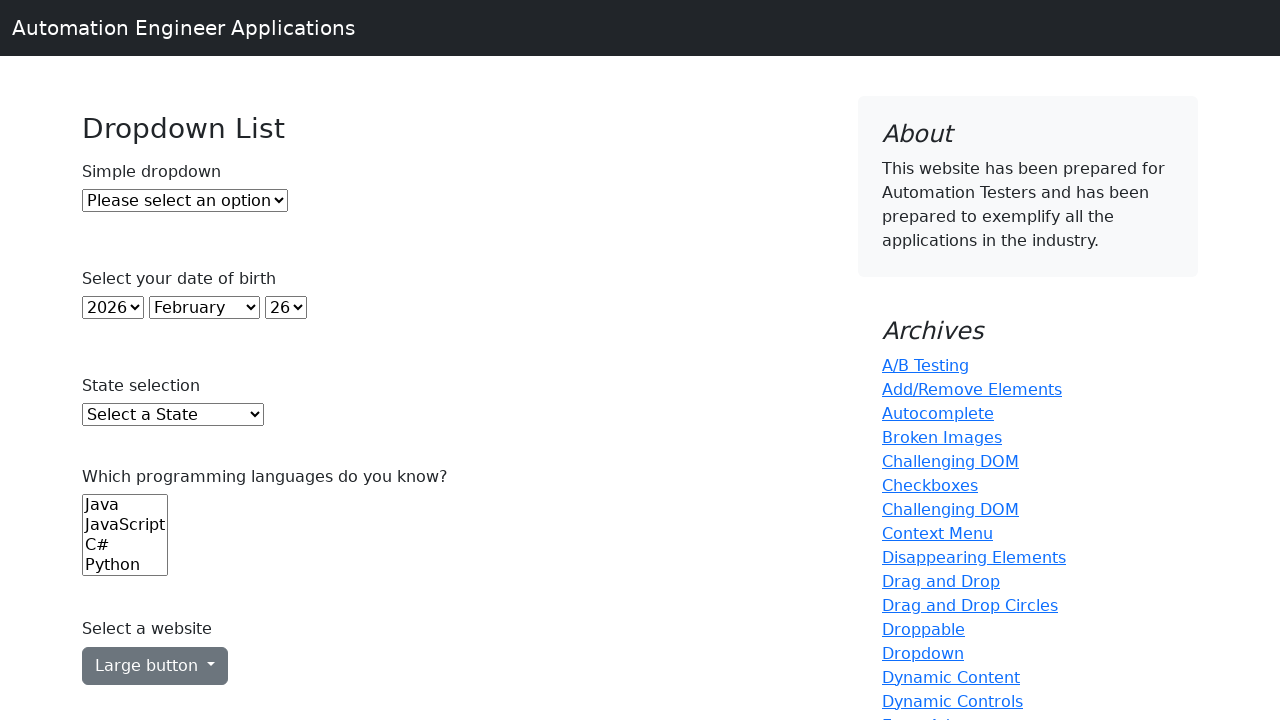

Navigated to dropdown selection test page
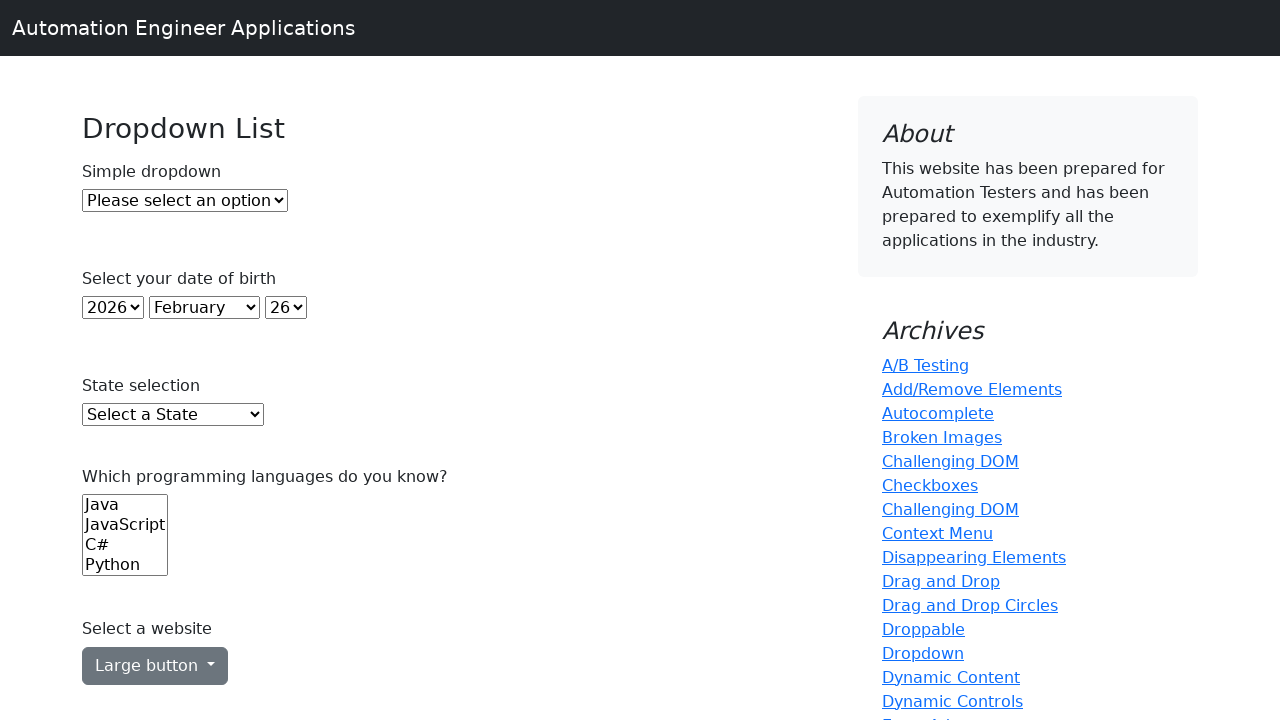

Located year dropdown element
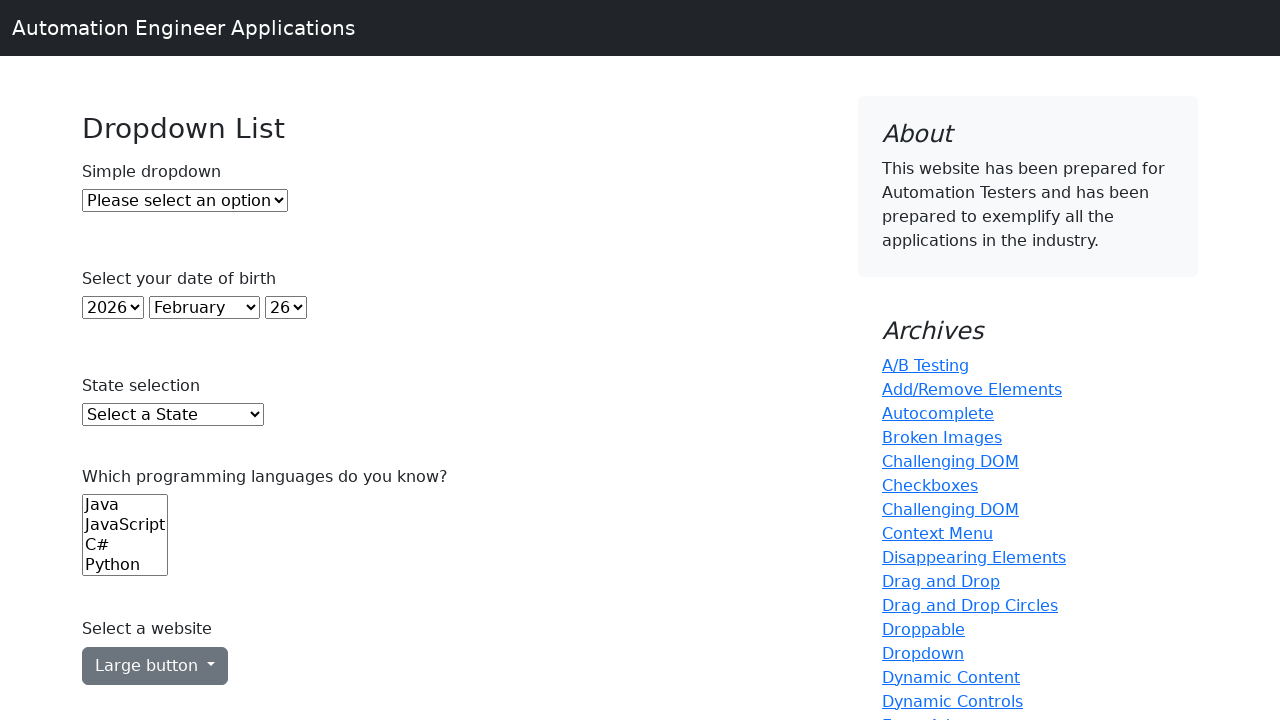

Located month dropdown element
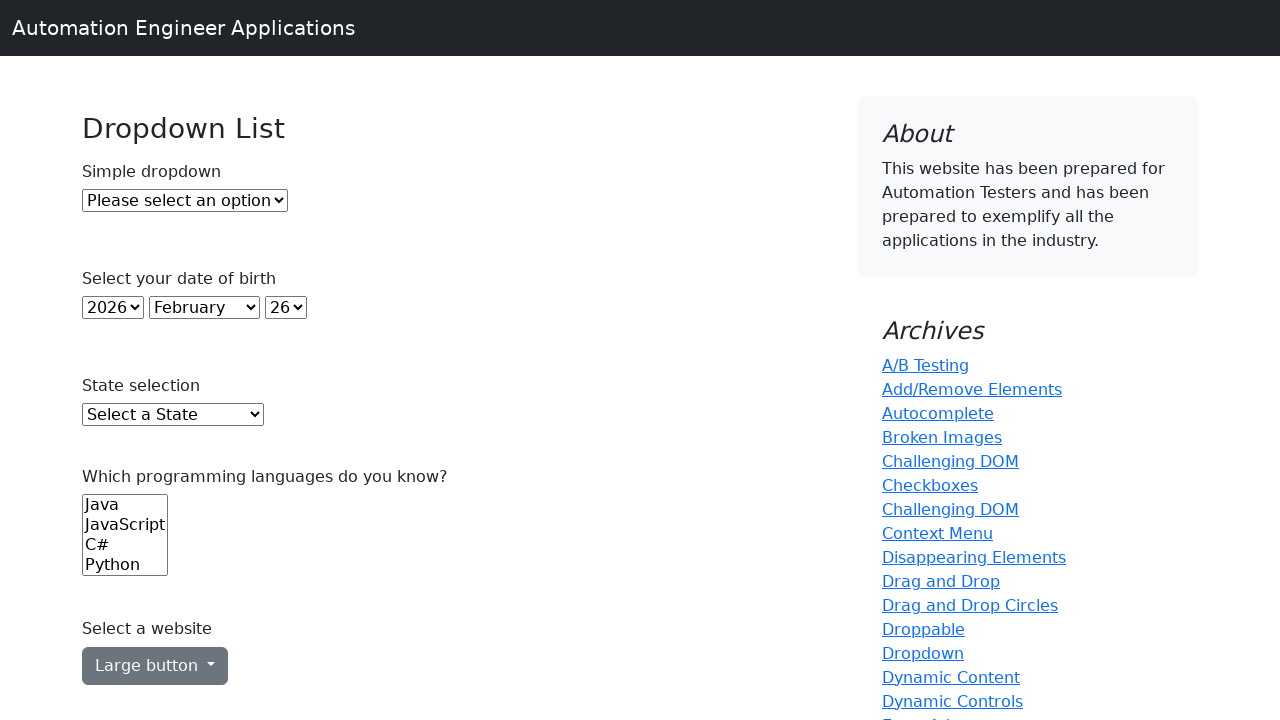

Located day dropdown element
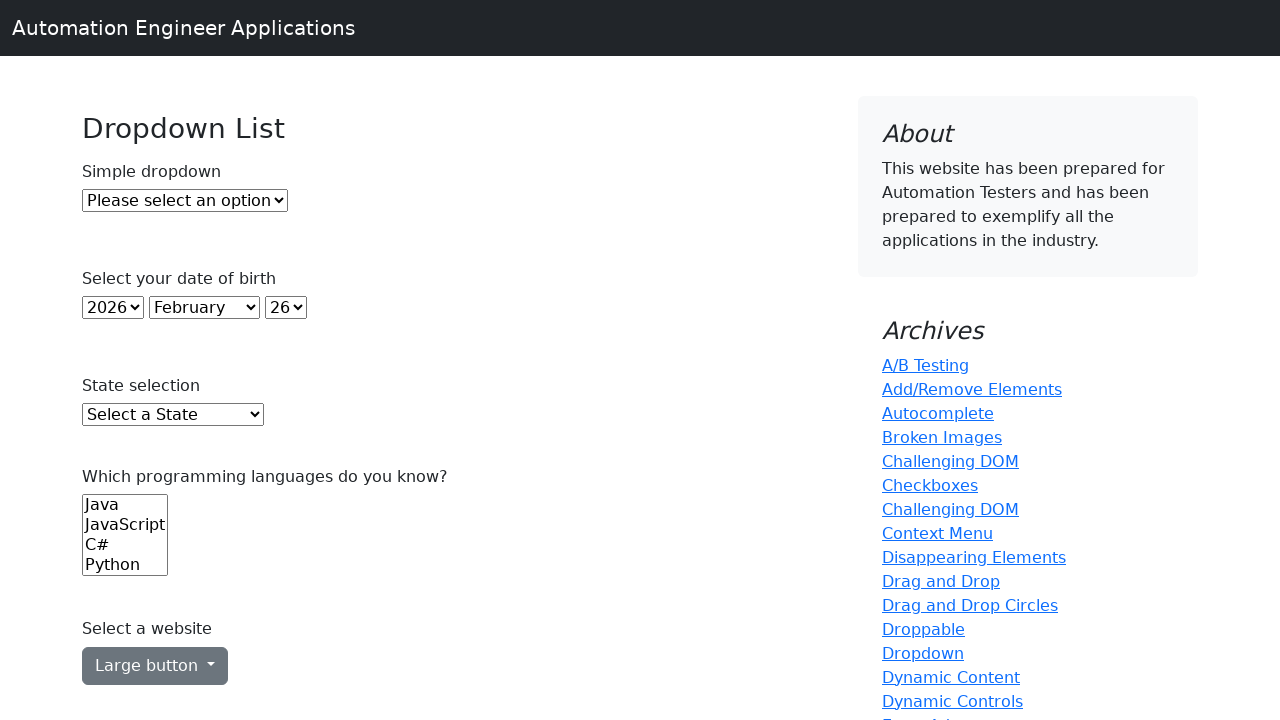

Selected year 1997 from year dropdown on select#year
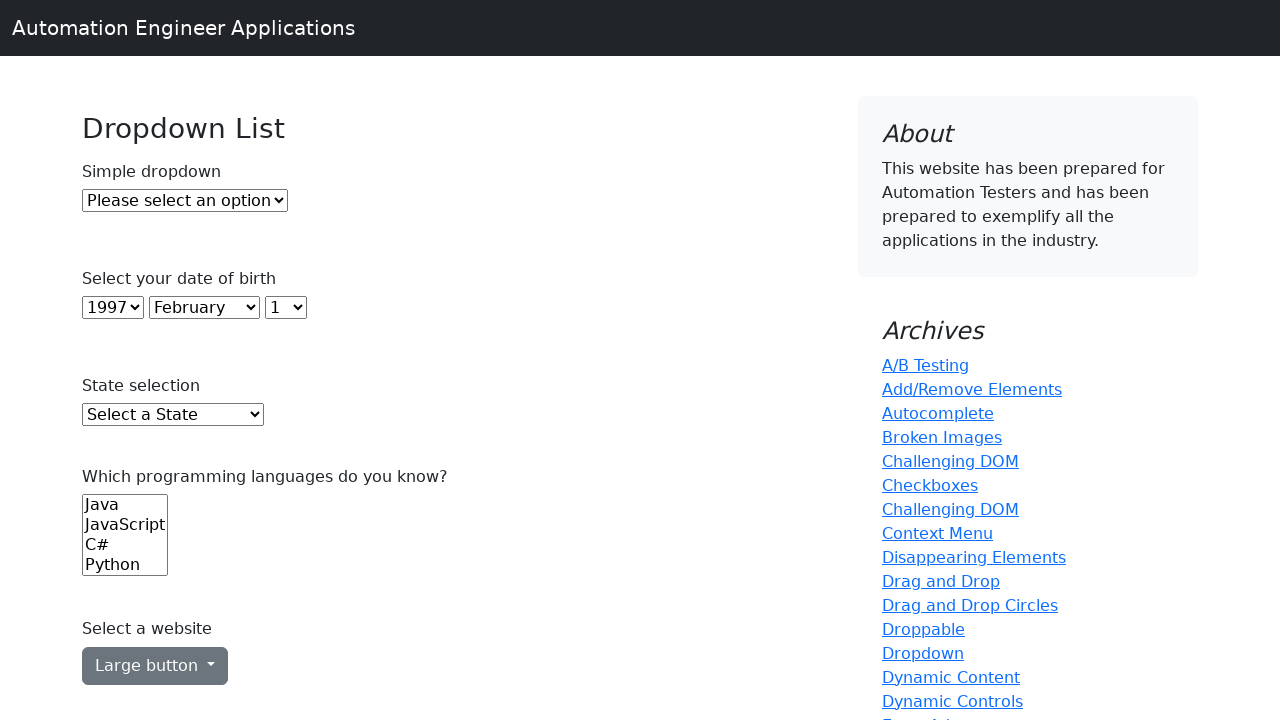

Selected February from month dropdown on select#month
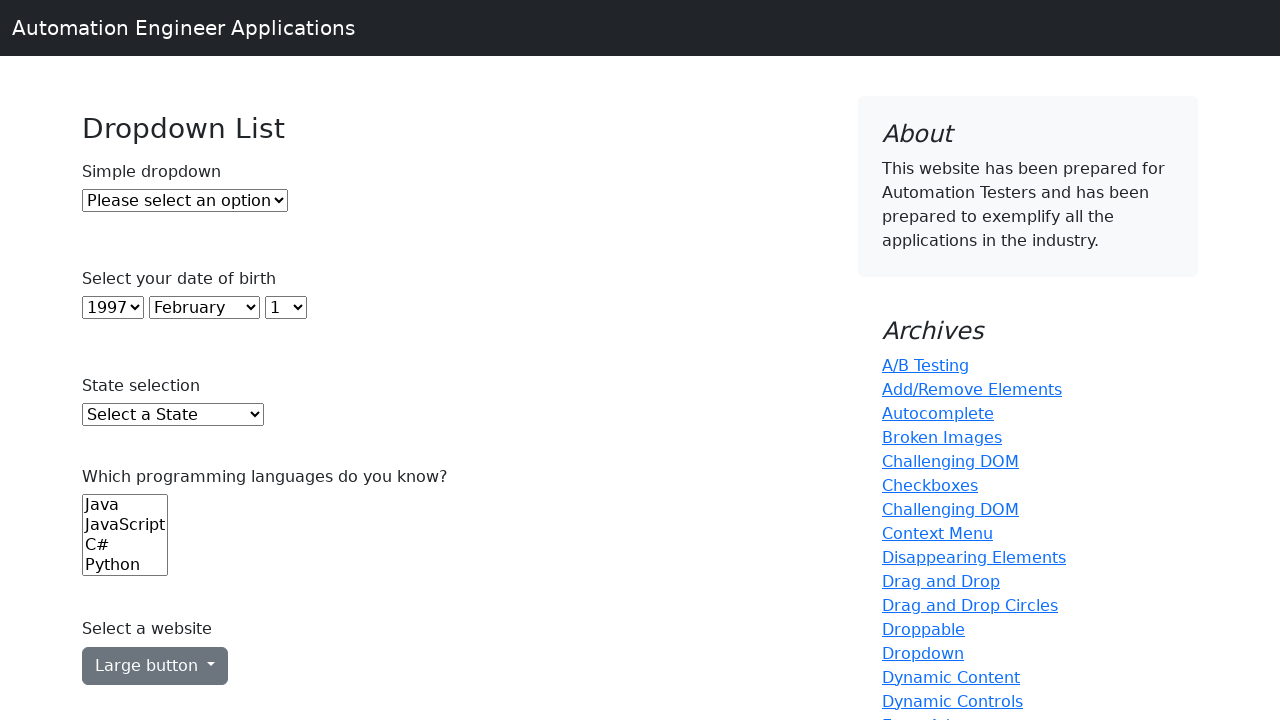

Selected day 6 from day dropdown on select#day
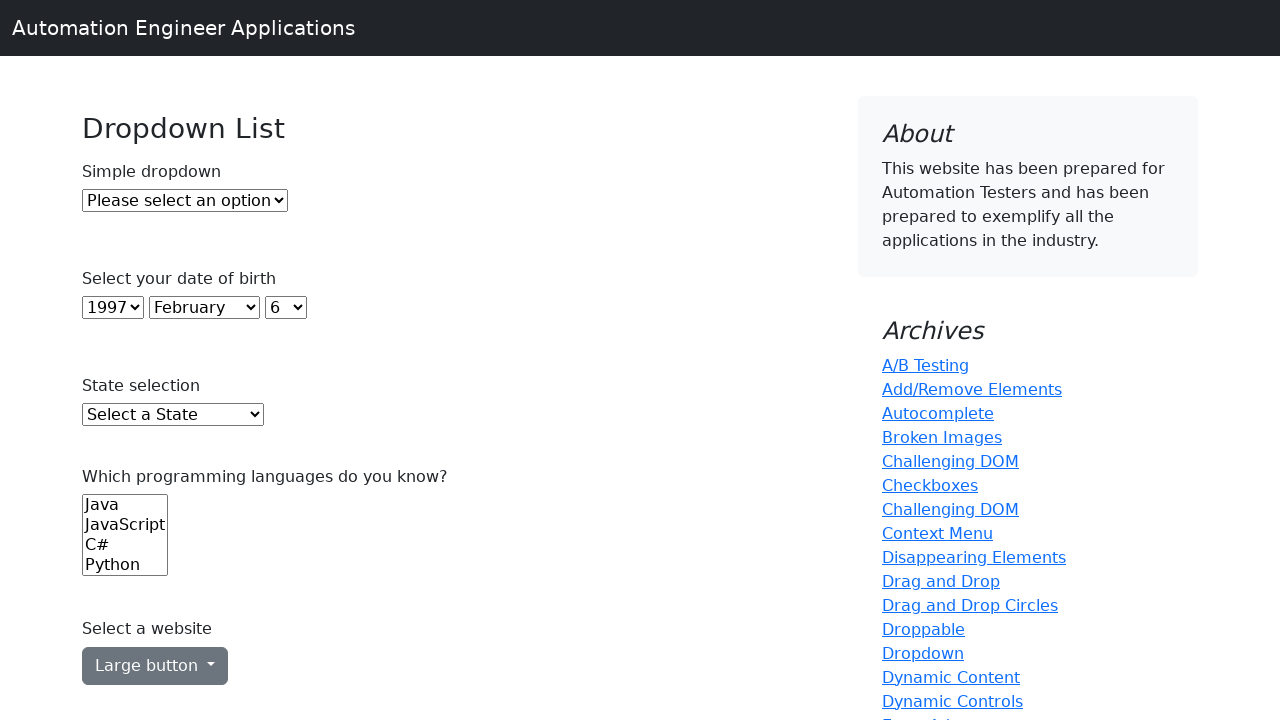

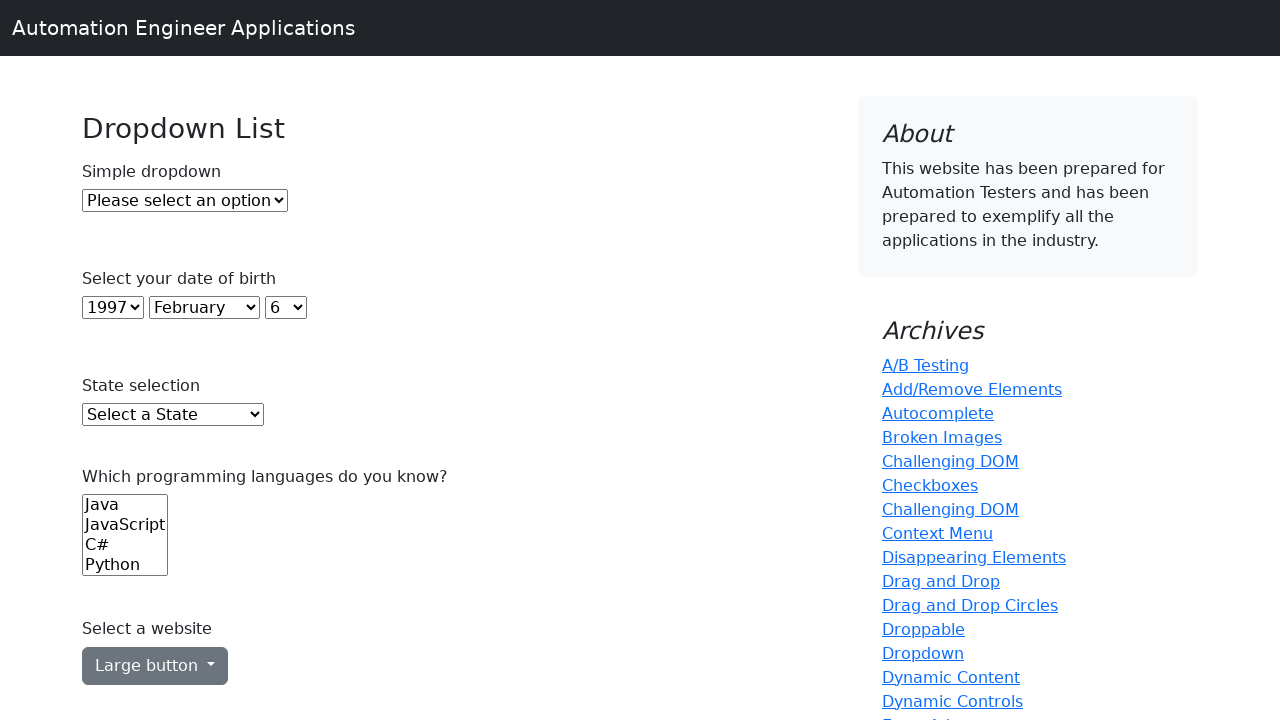